Tests multi-select dropdown functionality by selecting options using three different methods: by index, by value, and by visible text on a test website.

Starting URL: http://omayo.blogspot.com

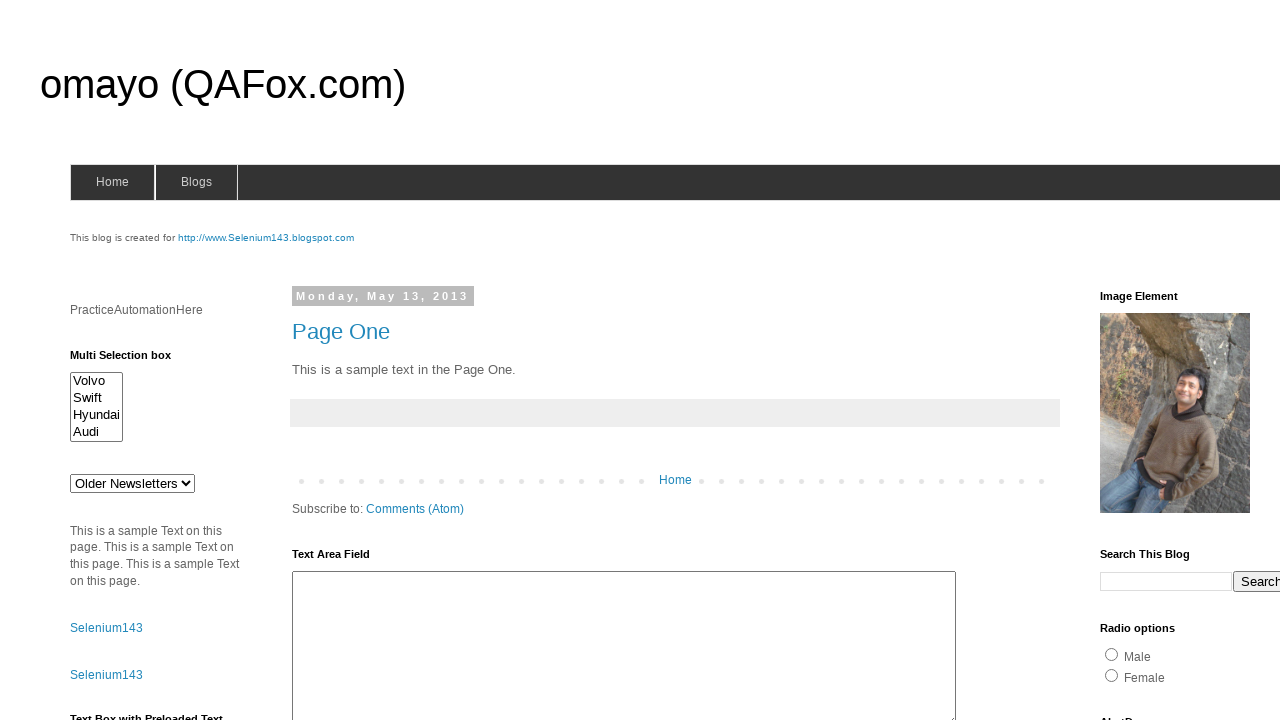

Multi-select dropdown #multiselect1 is visible
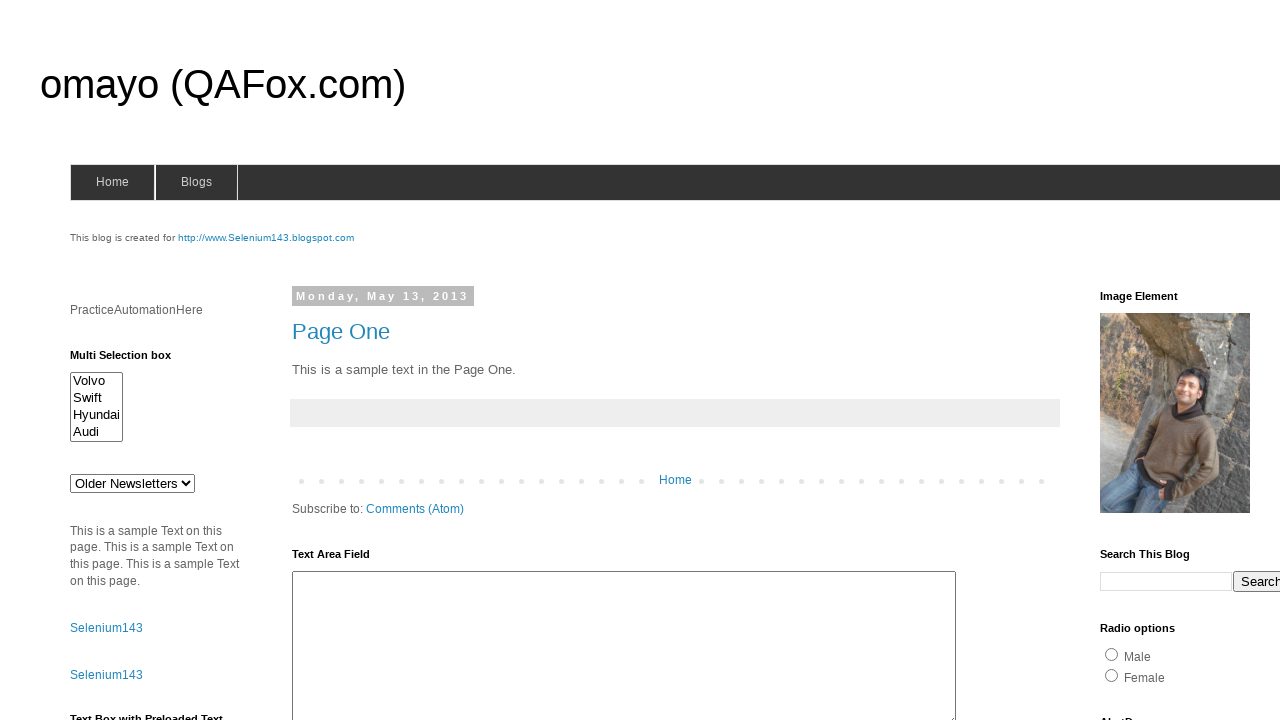

Selected first option by index 0 in multi-select dropdown on #multiselect1
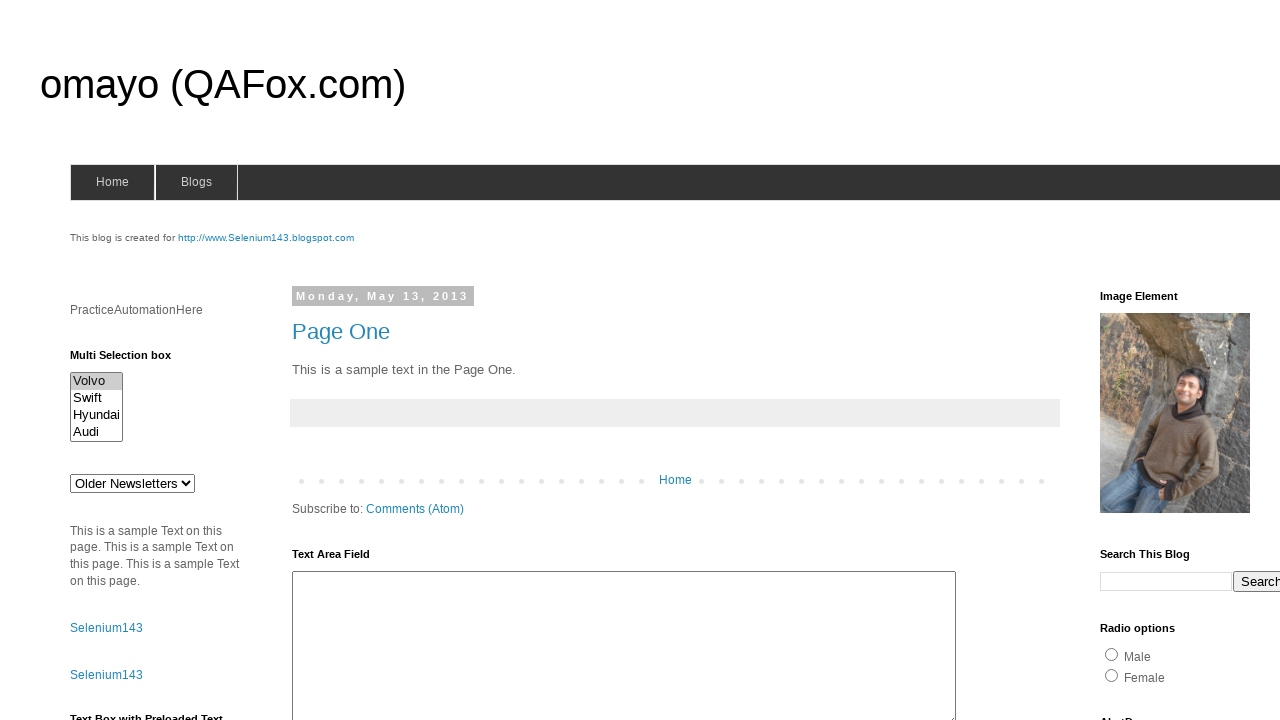

Selected option with value 'audix' in multi-select dropdown on #multiselect1
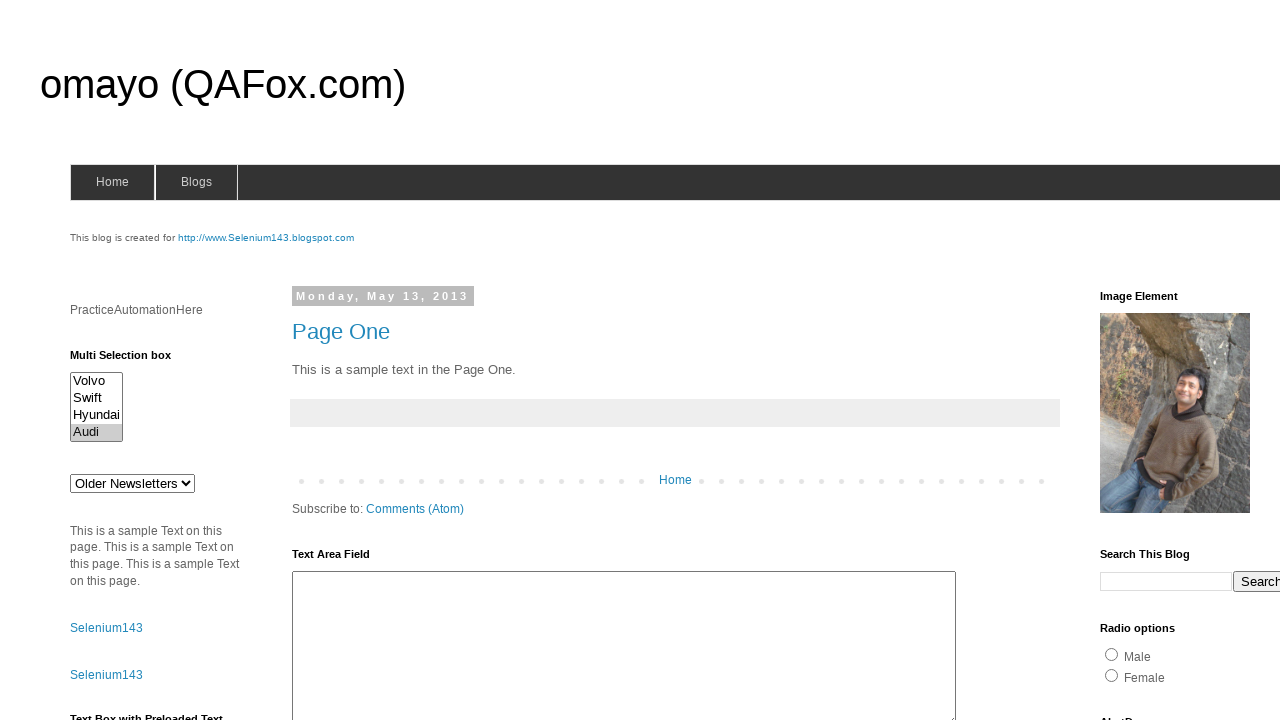

Selected option with visible text 'Hyundai' in multi-select dropdown on #multiselect1
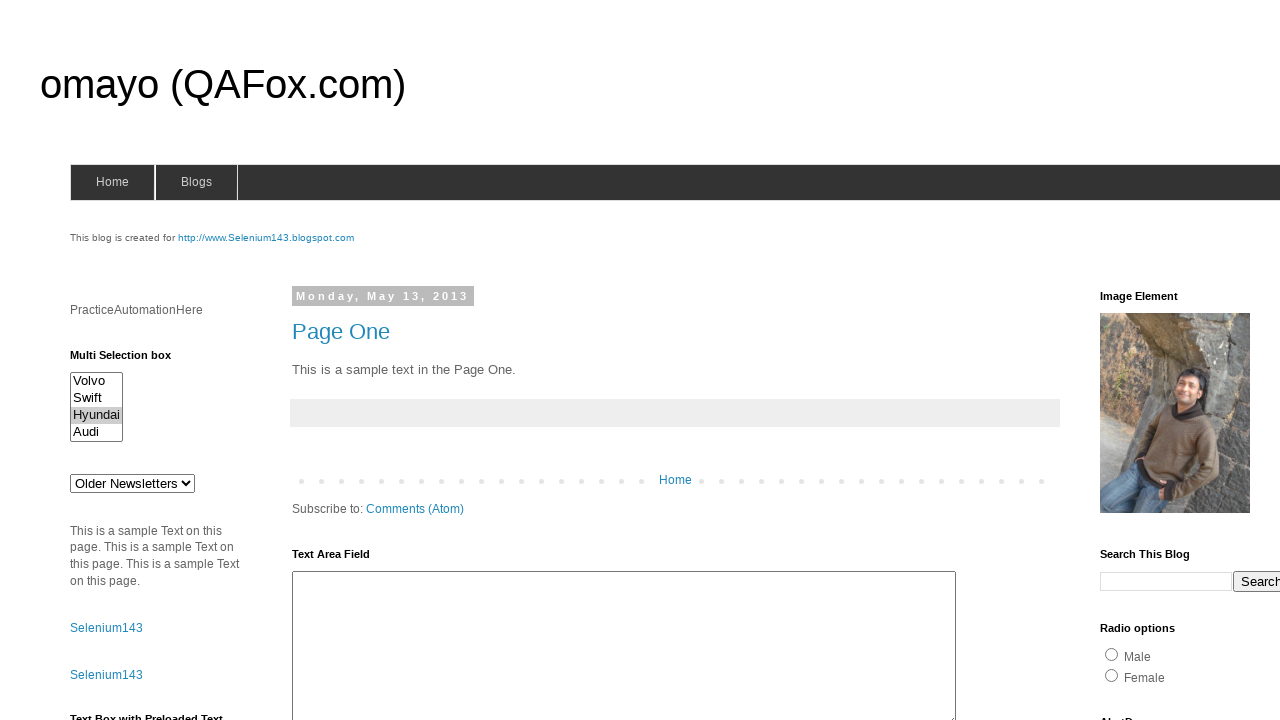

Waited 500ms to verify selections were applied
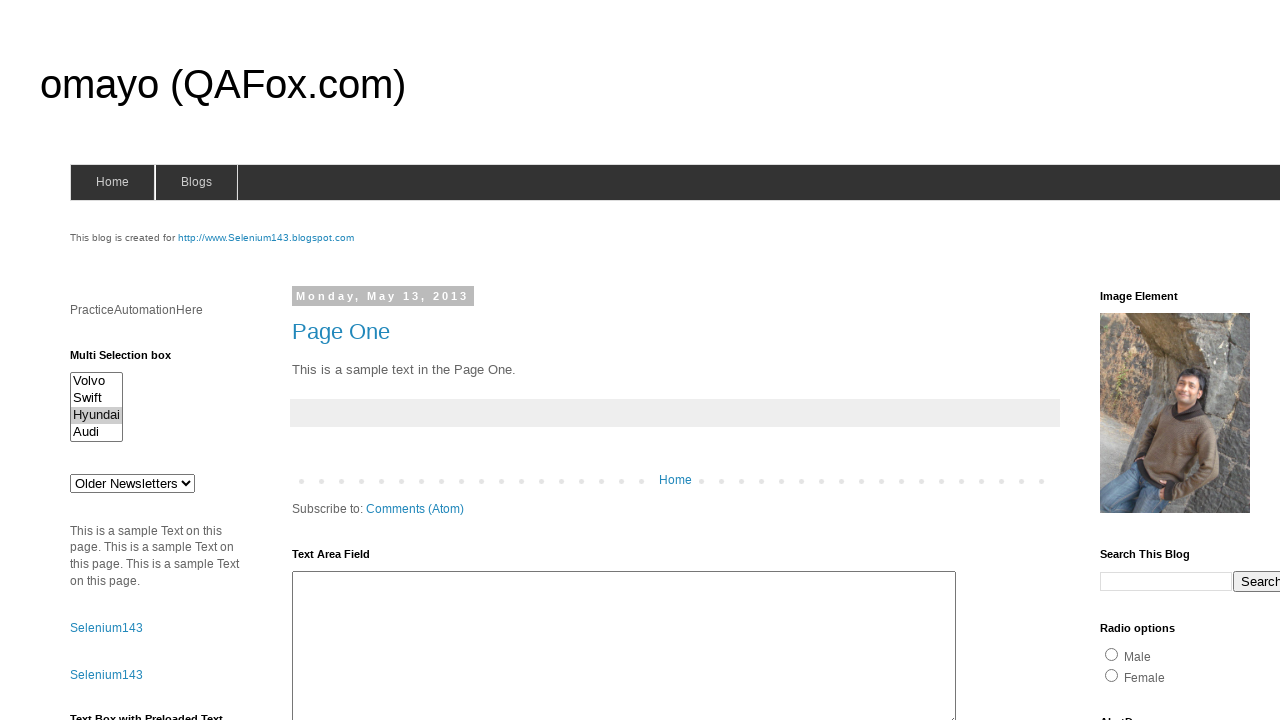

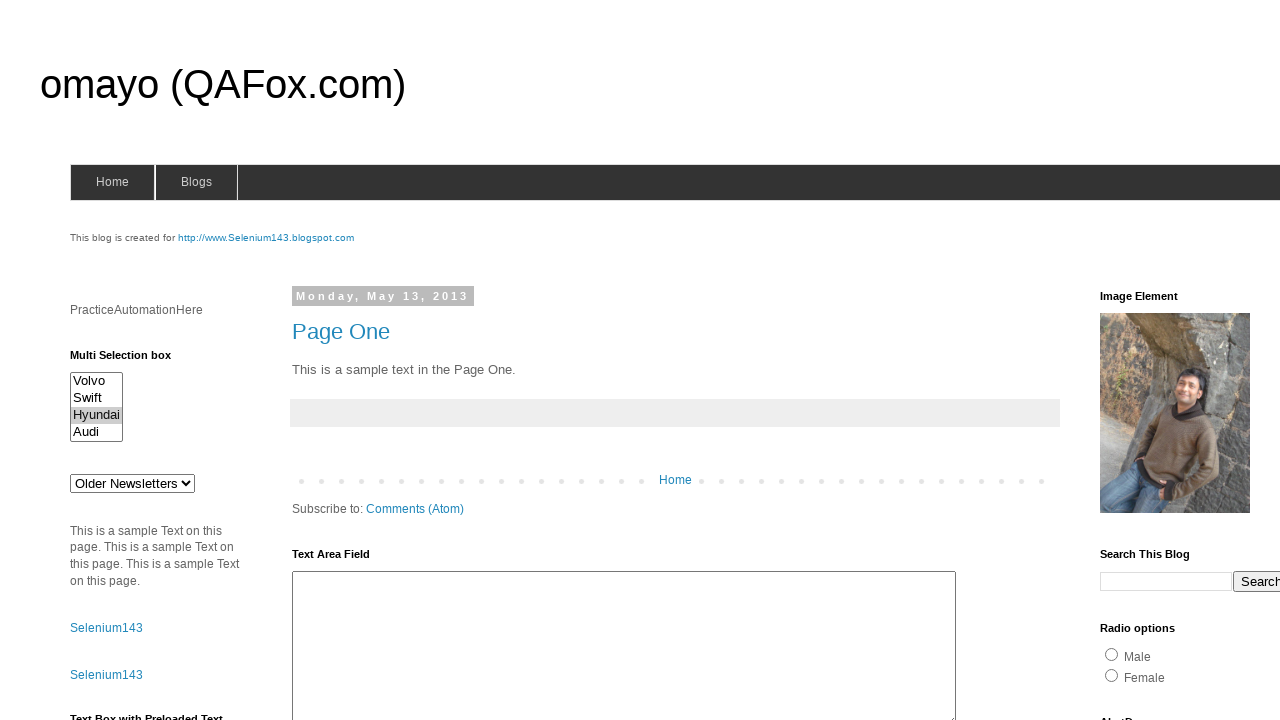